Tests dismissing a JavaScript confirm dialog by clicking the second alert button, dismissing it, and verifying the cancel result message

Starting URL: https://the-internet.herokuapp.com/javascript_alerts

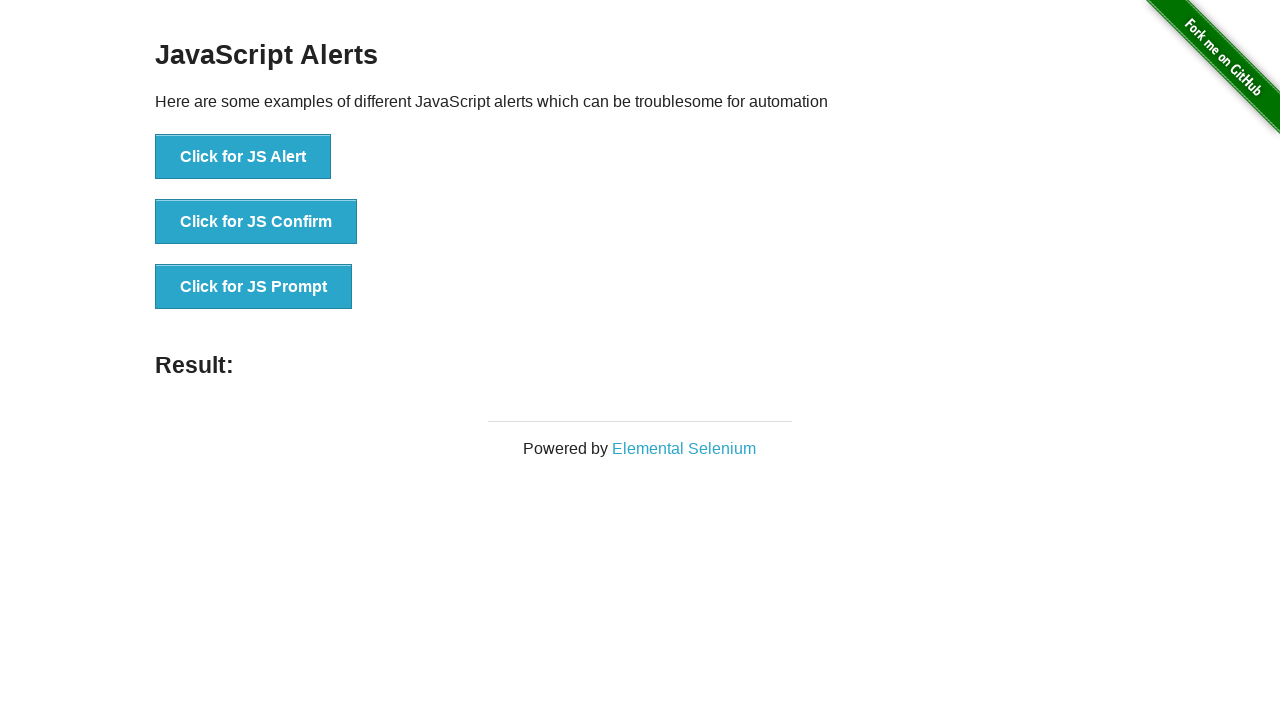

Set up dialog handler to dismiss alerts
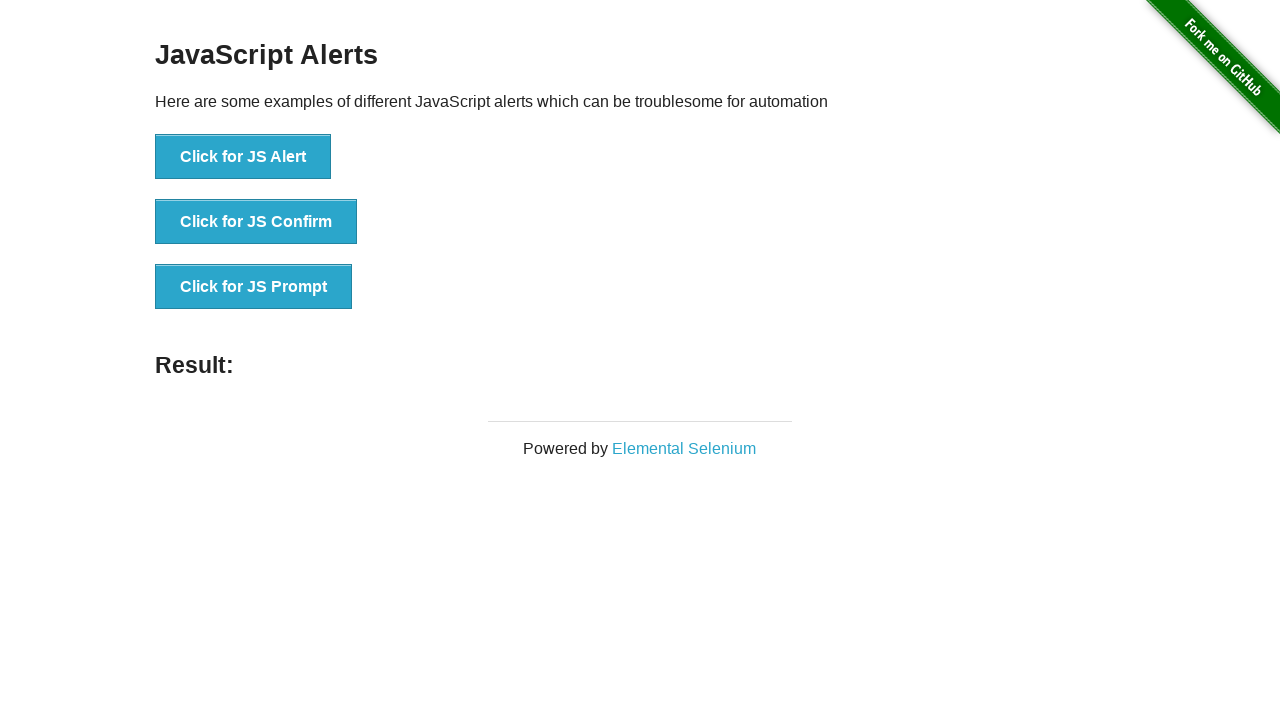

Clicked the JS Confirm button to trigger confirm dialog at (256, 222) on button[onclick='jsConfirm()']
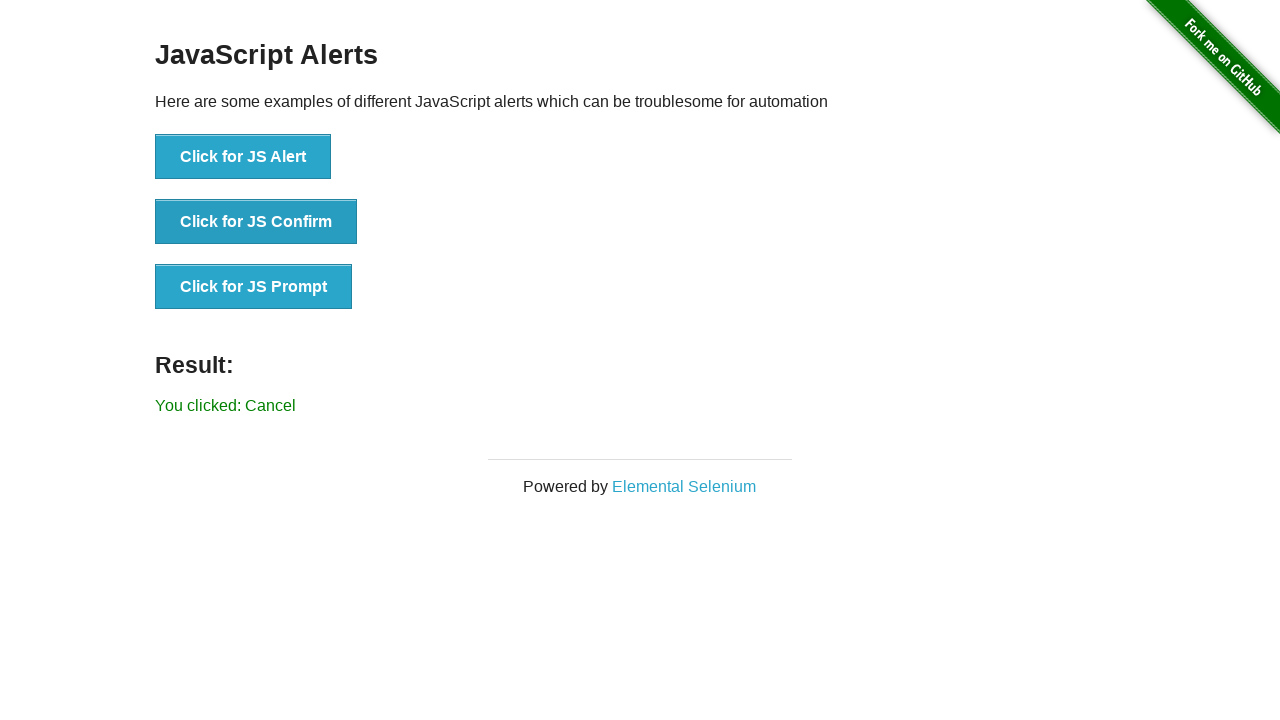

Verified the cancel result message is displayed
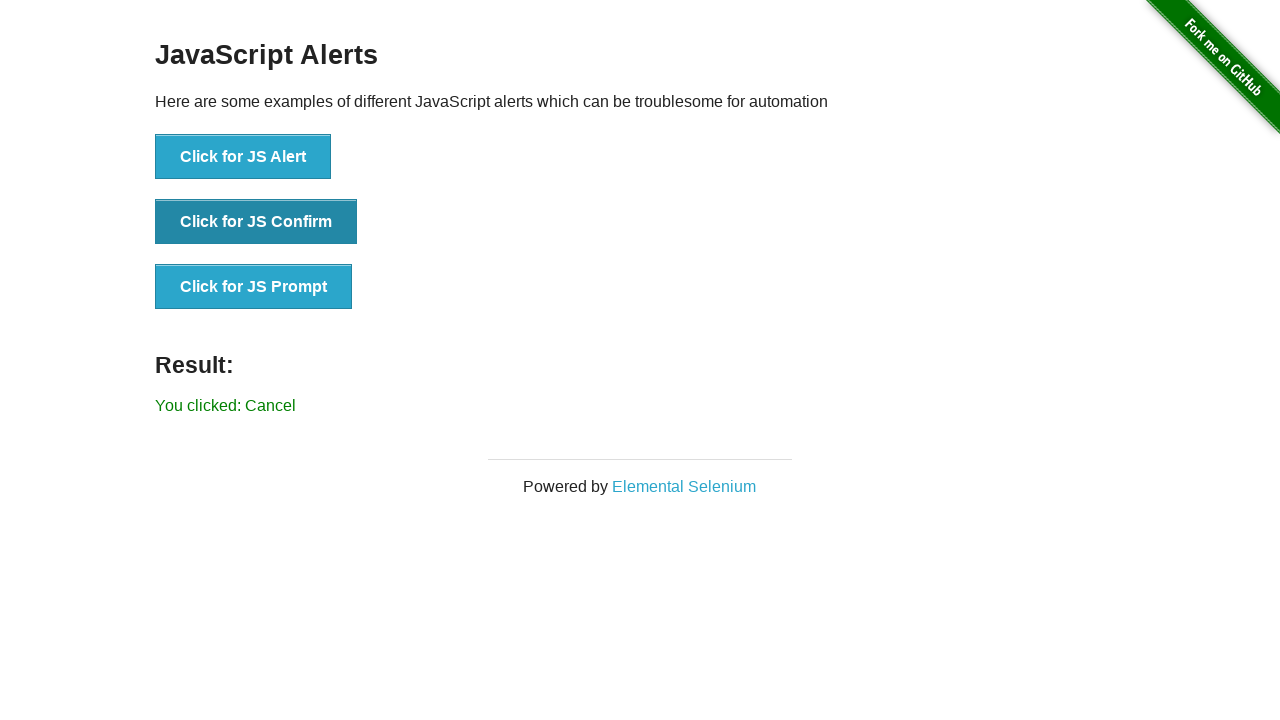

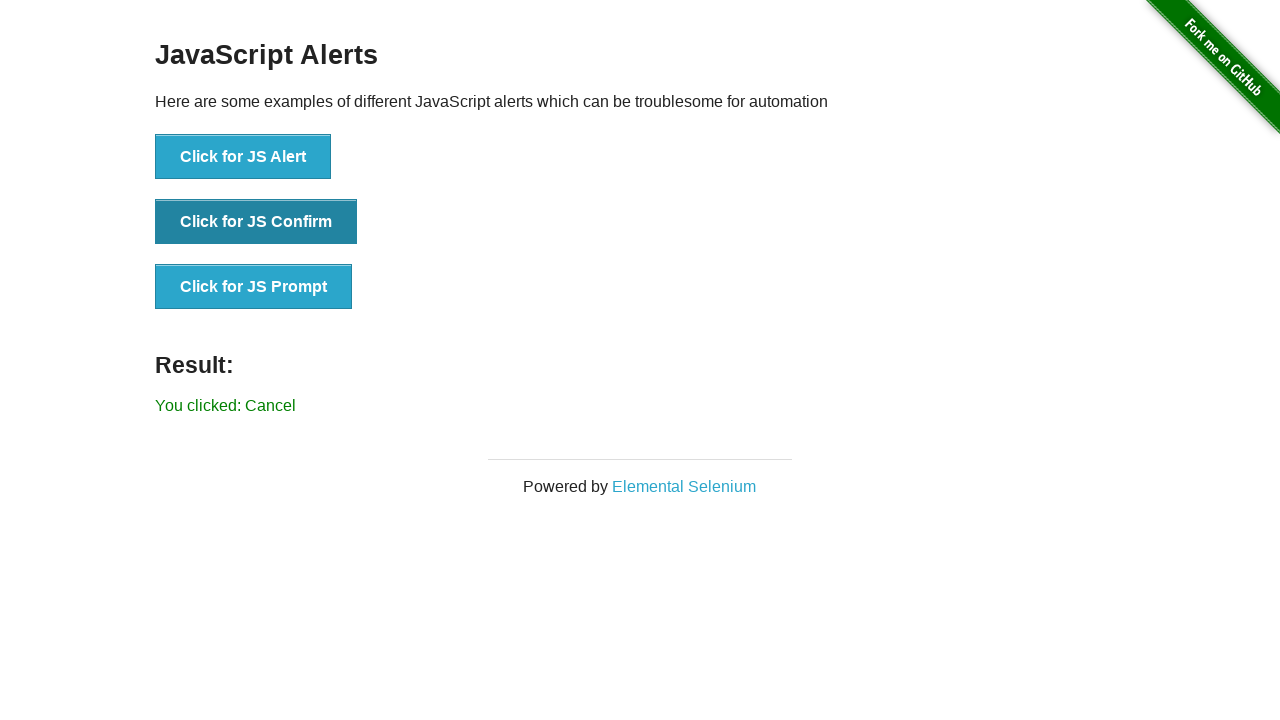